Clicks the checkout button and verifies navigation to checkout form page

Starting URL: https://webshop-agil-testautomatiserare.netlify.app/

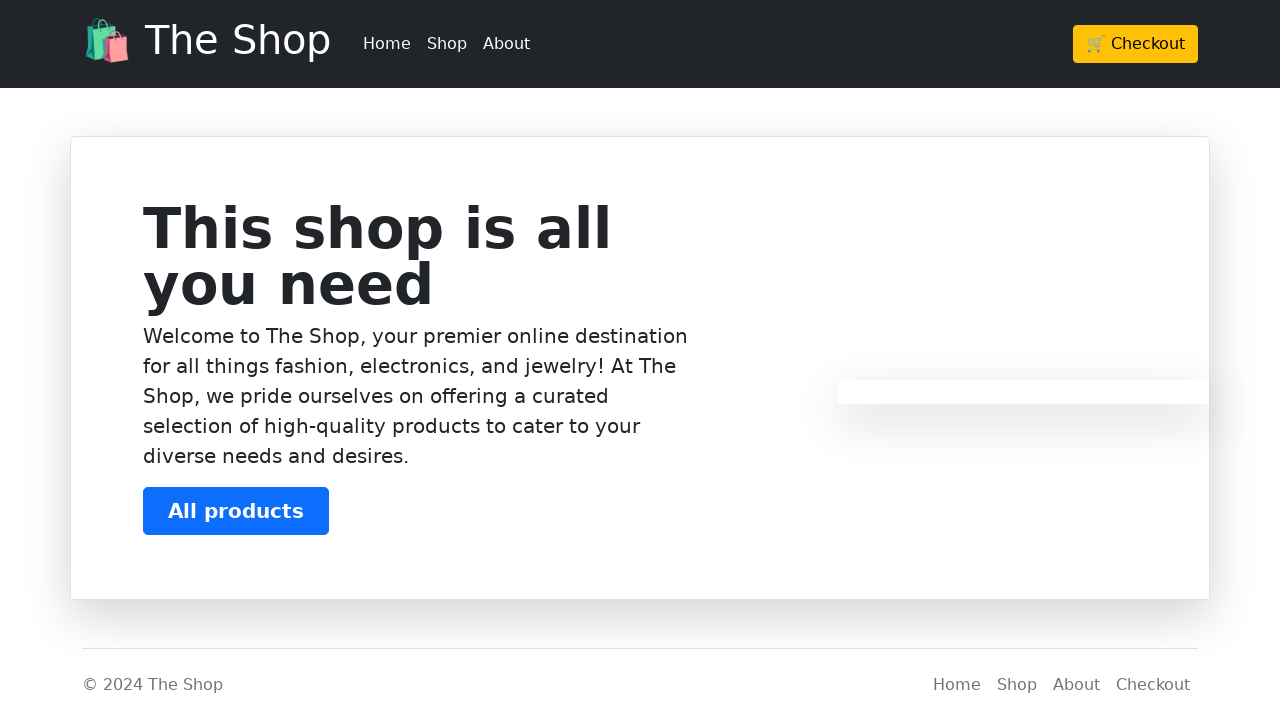

Clicked the checkout button at (1136, 44) on .btn-warning
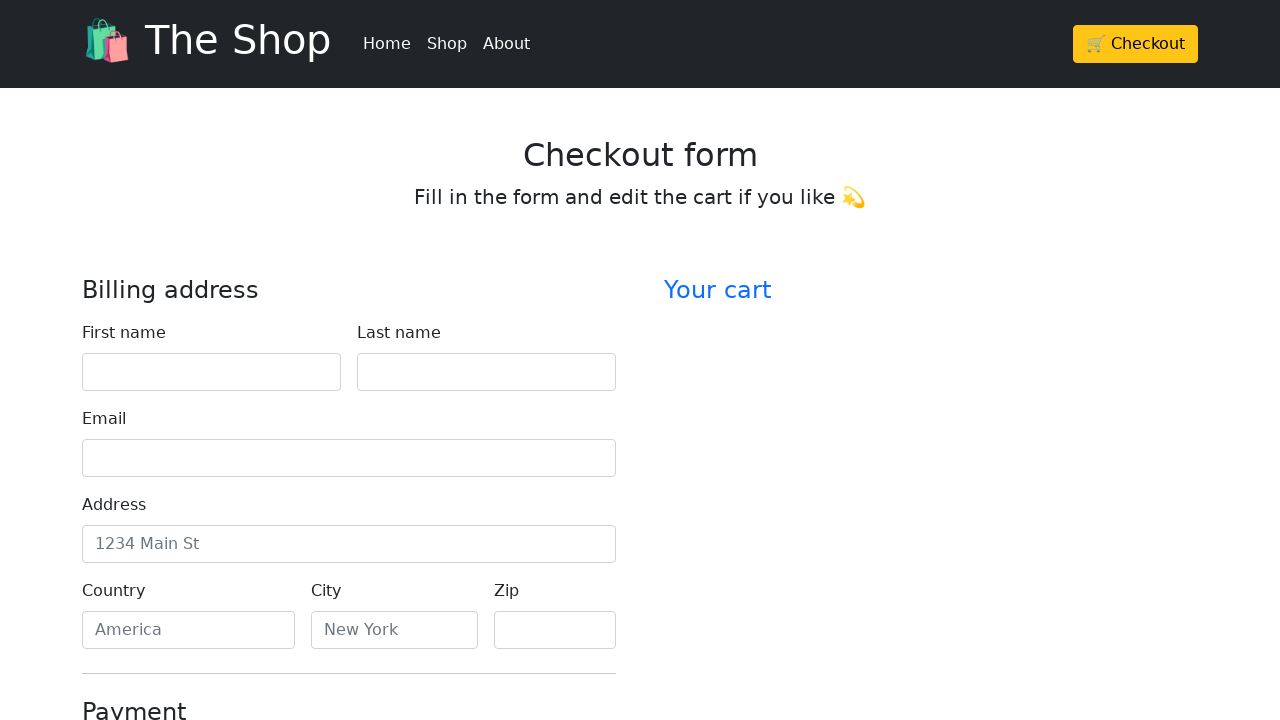

Located checkout form heading element
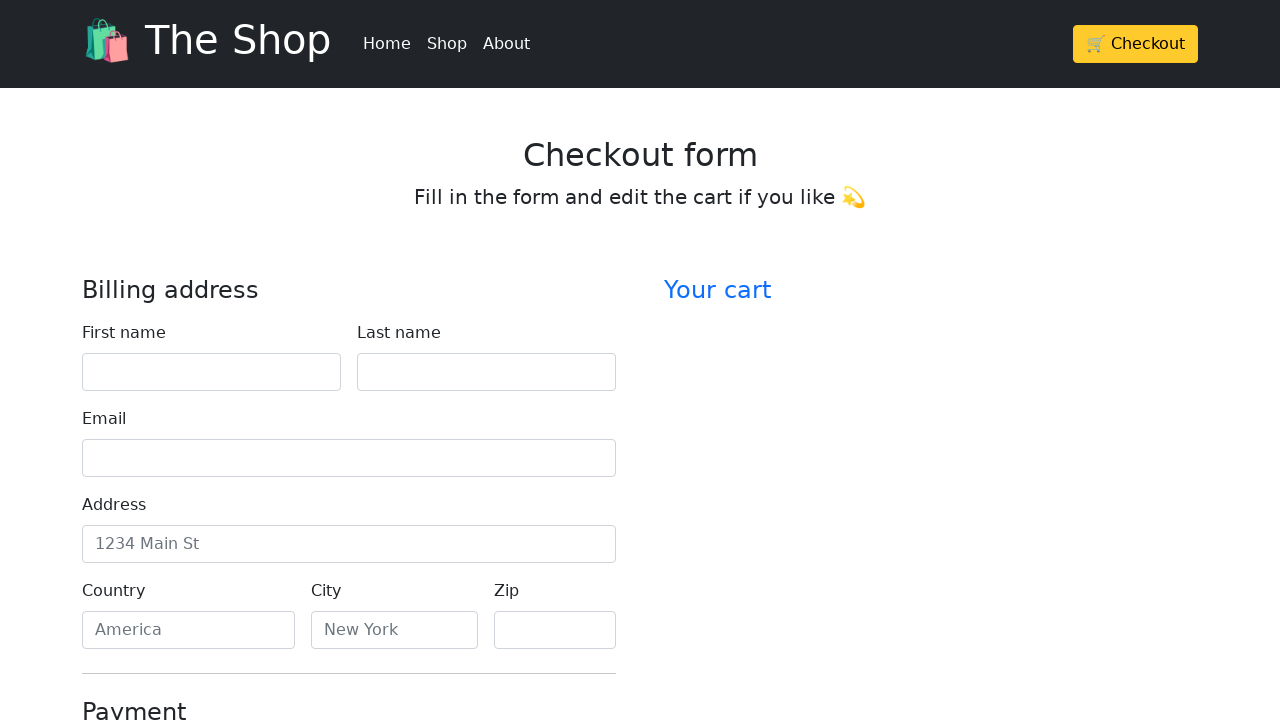

Verified navigation to checkout form page - heading text matches 'Checkout form'
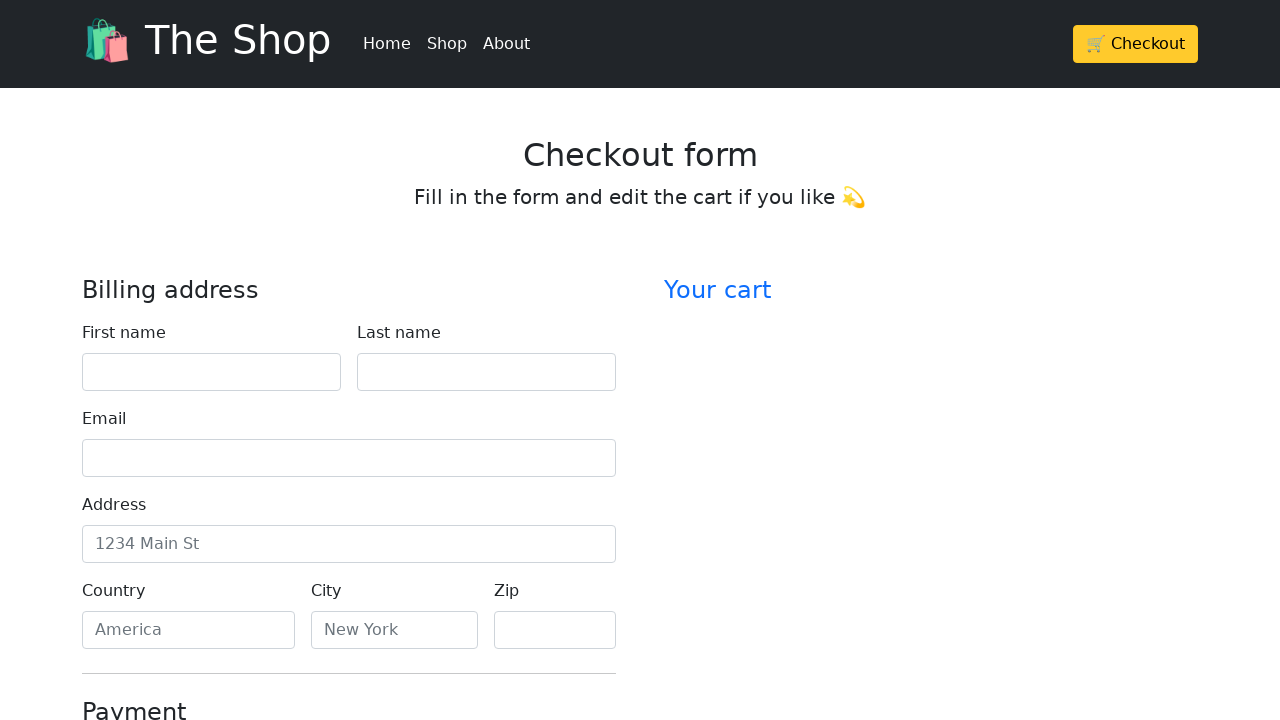

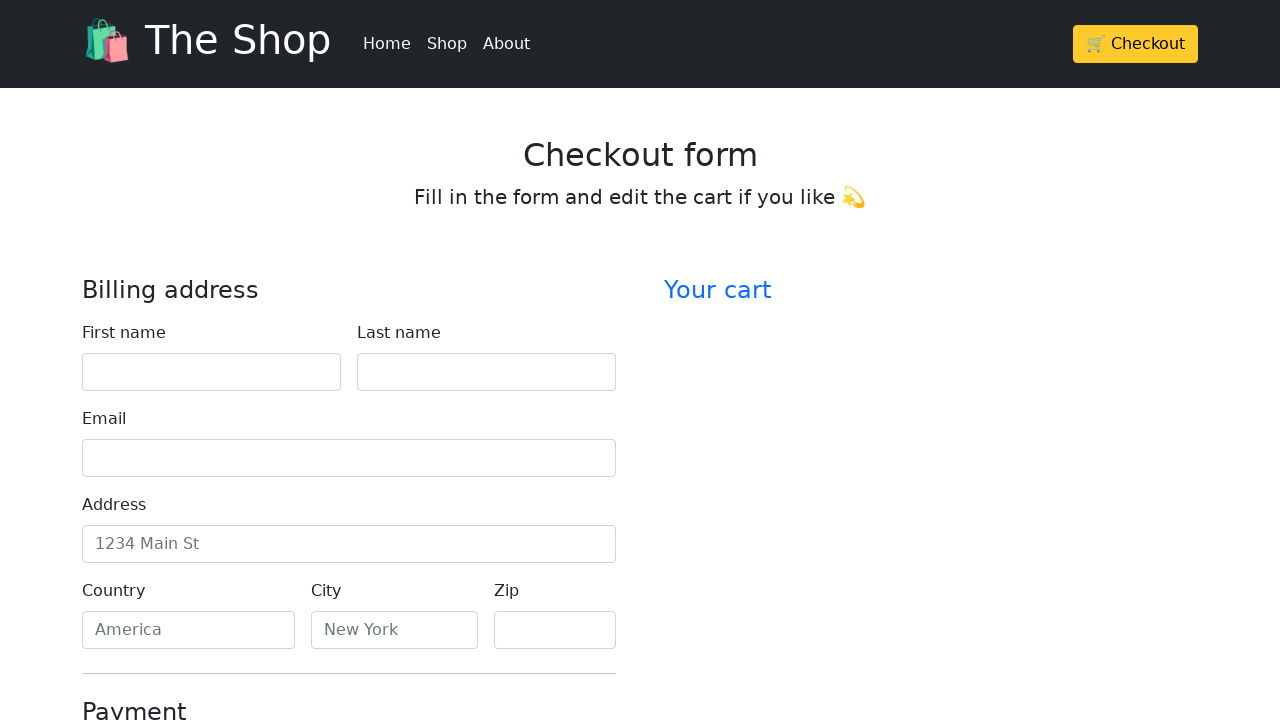